Tests navigation to the home section by clicking the home button in the navigation bar

Starting URL: https://mrjohn5on.github.io

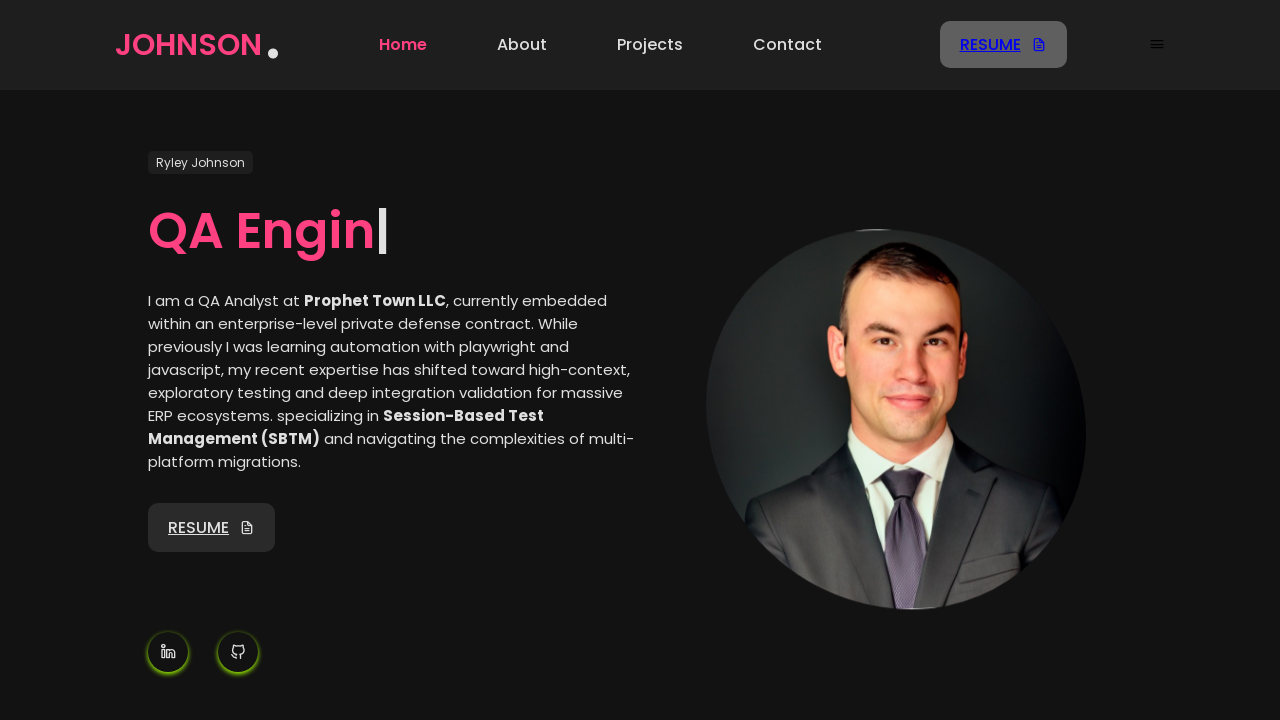

Clicked home button in navigation bar at (403, 45) on a[href="#home"], [data-testid="home-button"], nav >> text=Home
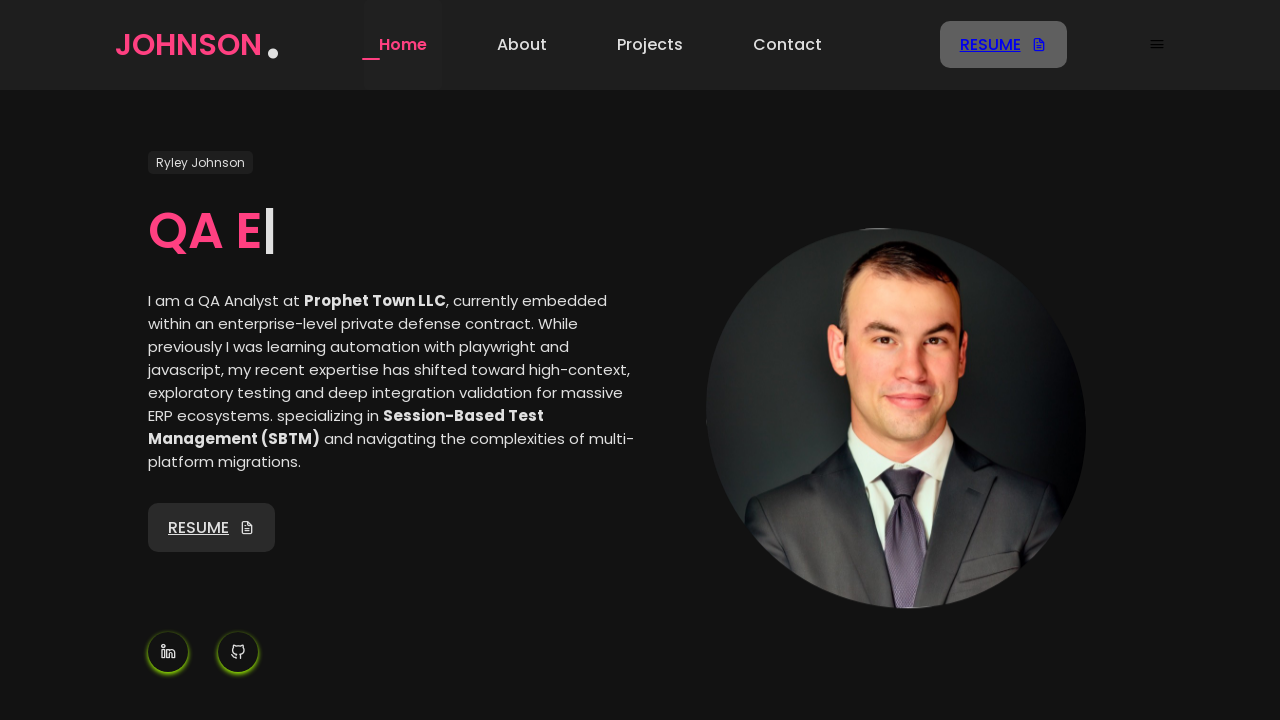

Navigation to home section completed - URL changed to home anchor
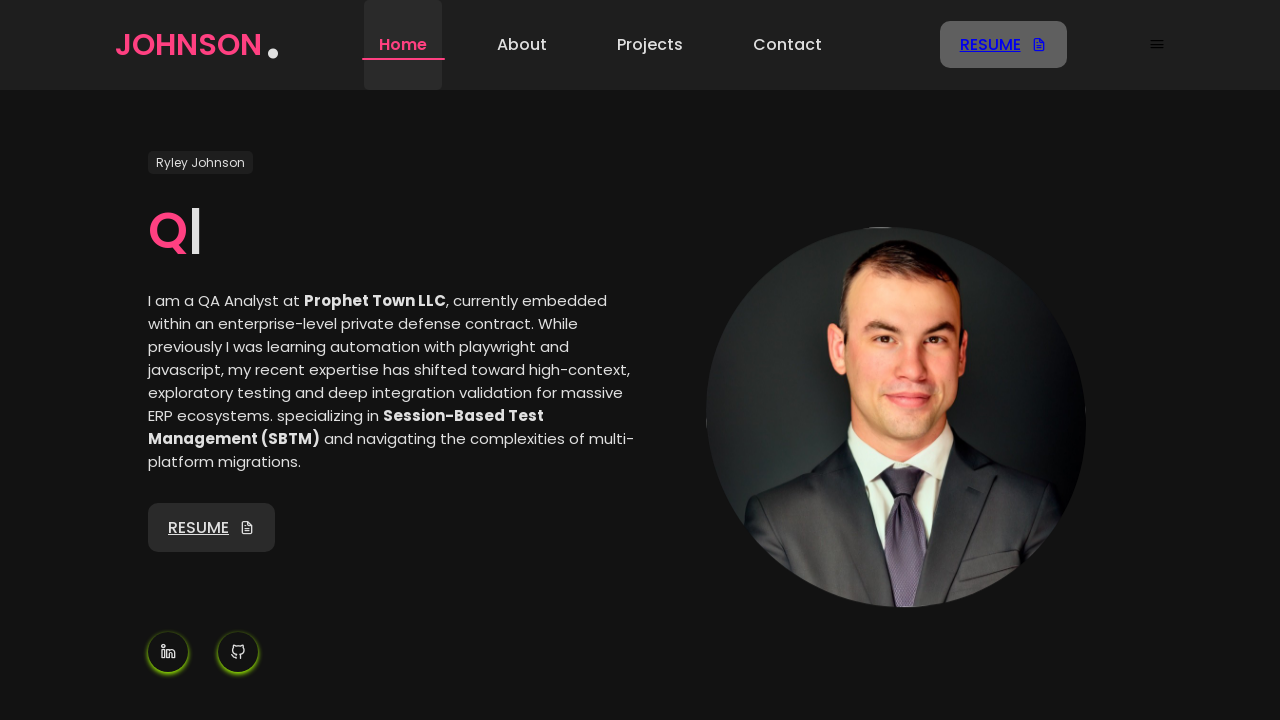

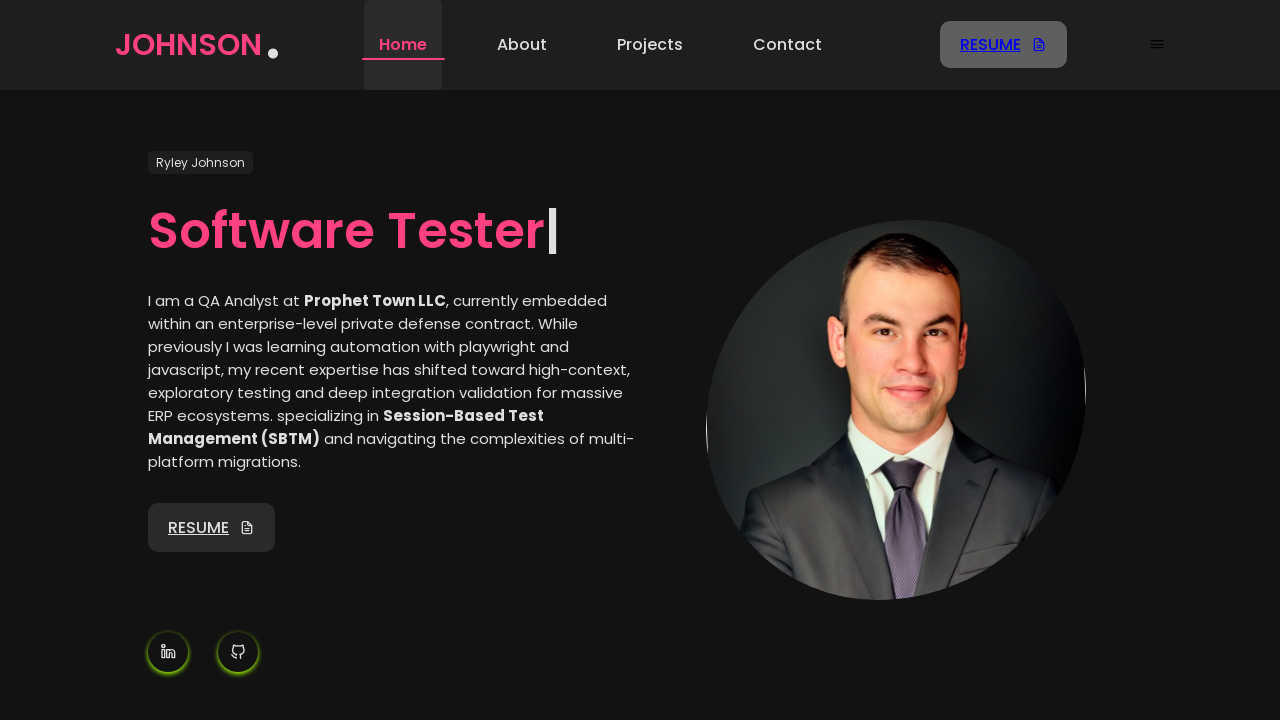